Tests an e-commerce vegetable shop by searching for products starting with "ca", verifying search results, and adding specific items to cart

Starting URL: https://rahulshettyacademy.com/seleniumPractise/#/

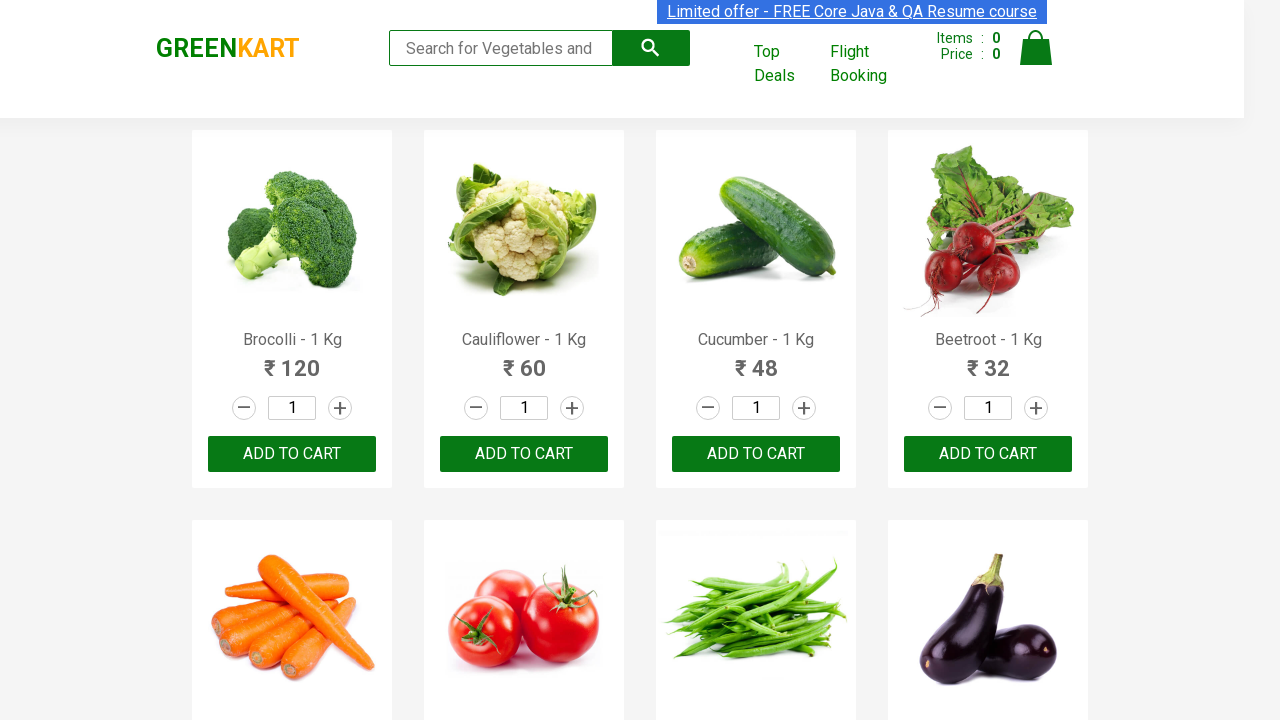

Filled search field with 'ca' to search for products on .search-keyword
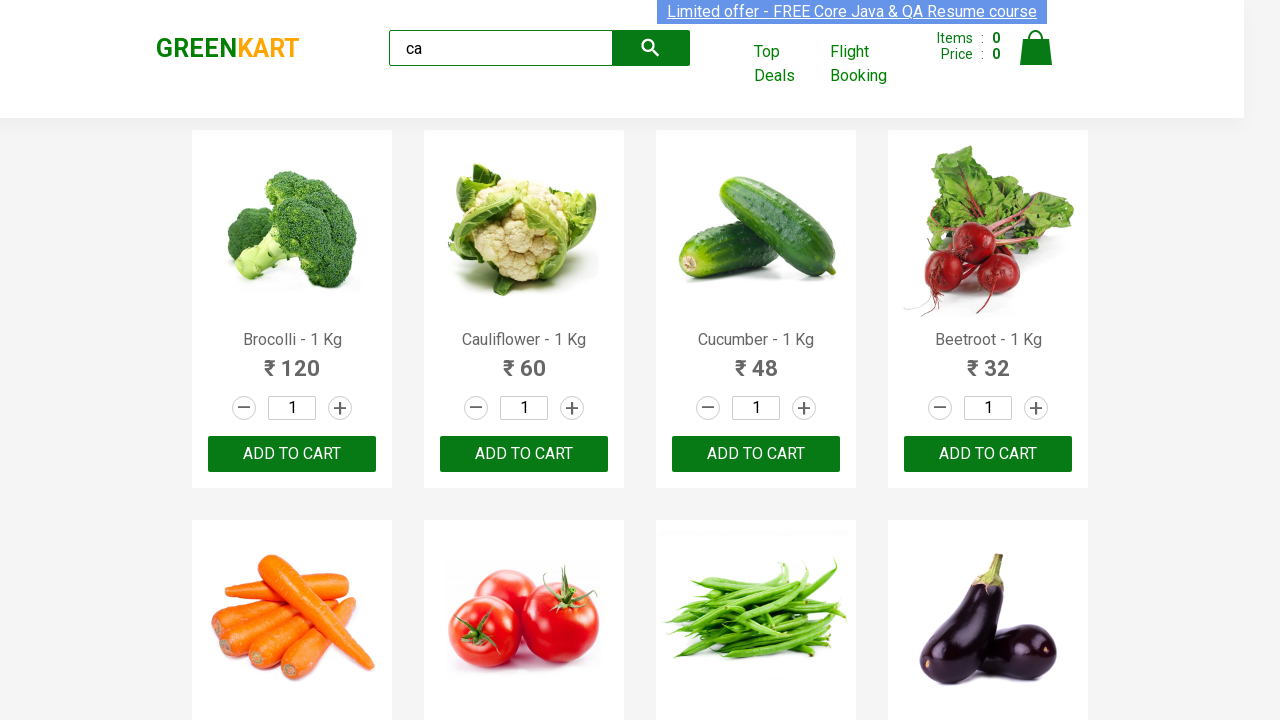

Waited for search results to update
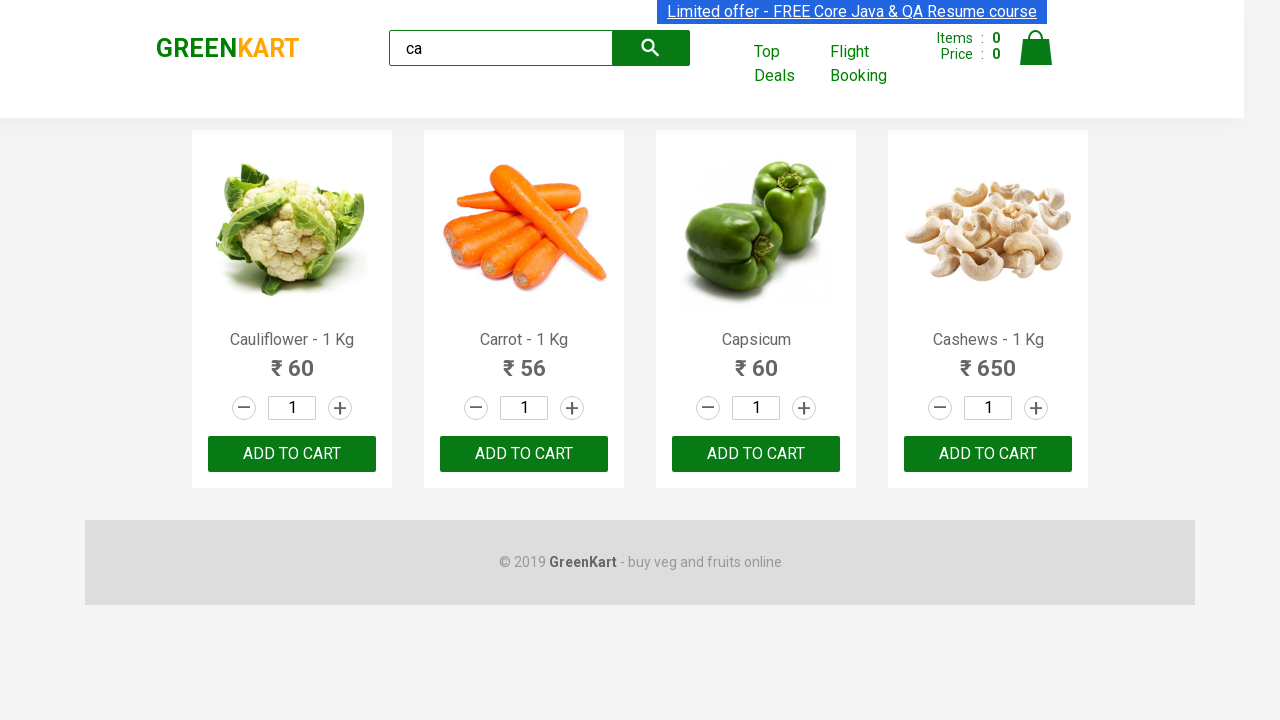

Verified 4 products are visible in search results
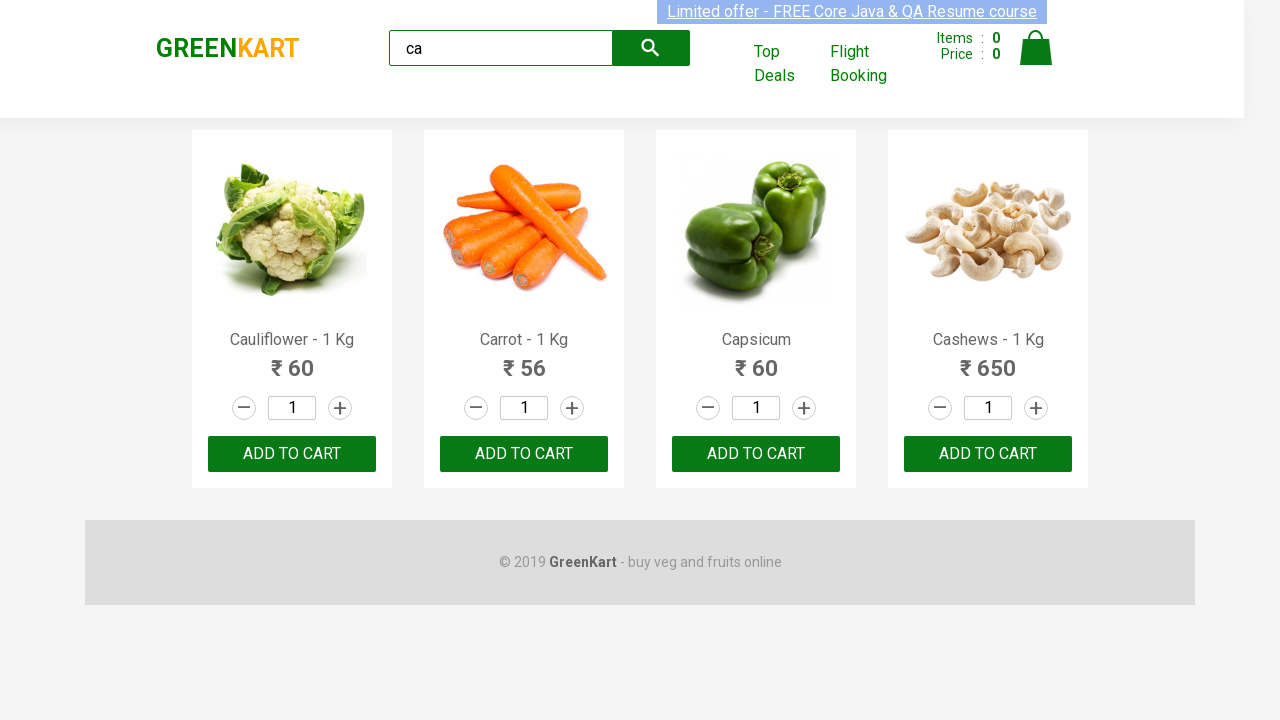

Clicked ADD TO CART for the third product at (756, 454) on .products .product >> nth=2 >> text=ADD TO CART
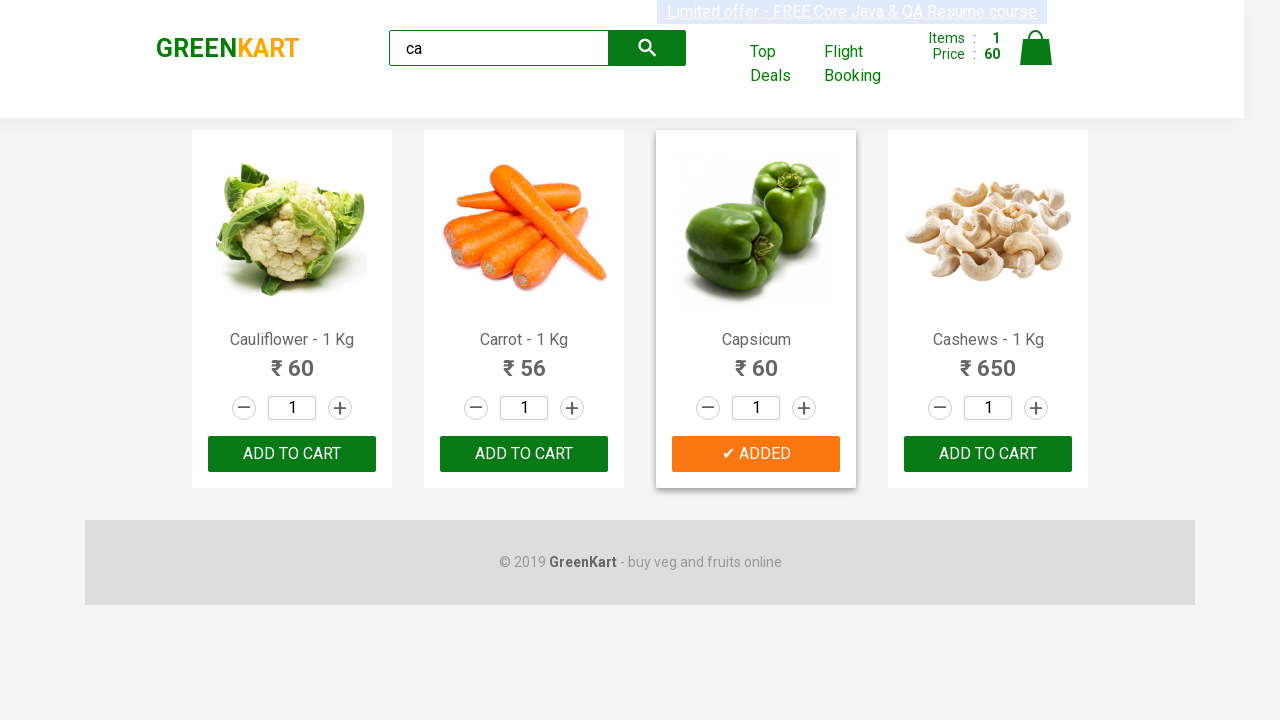

Found and clicked ADD TO CART for Cashews product at (988, 454) on .products .product >> nth=3 >> button
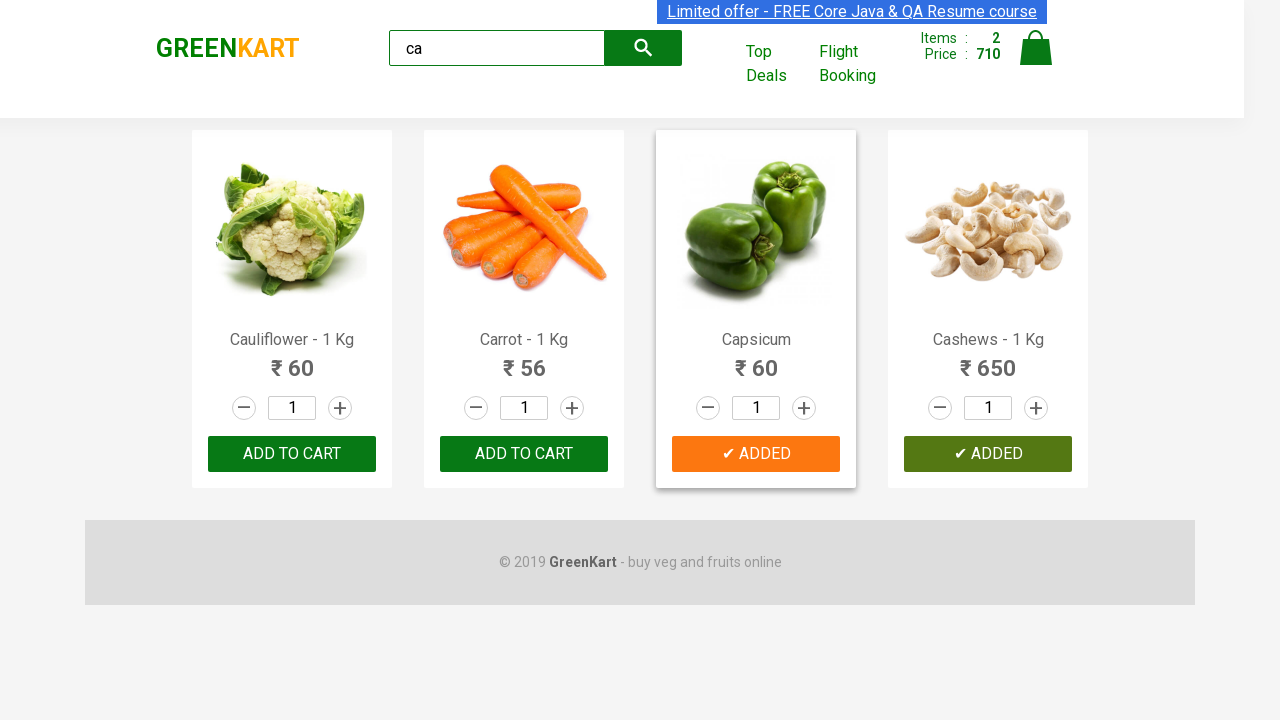

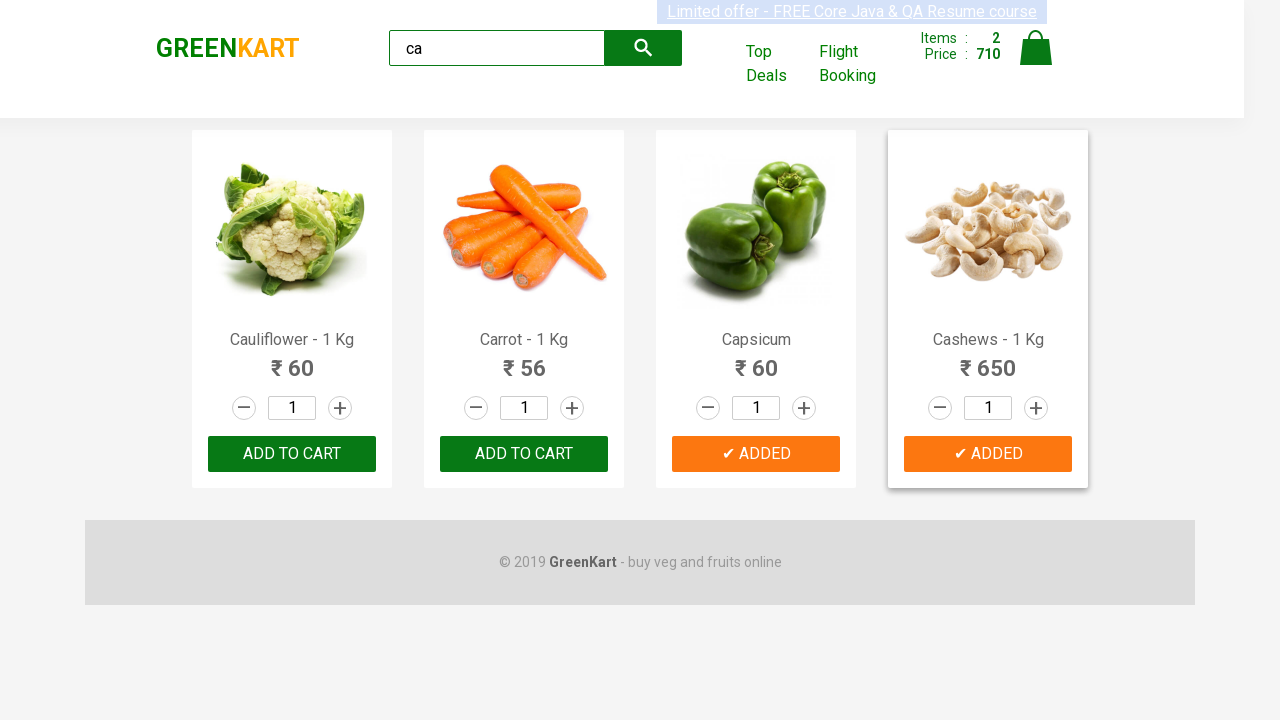